Tests basic text box interaction by filling a username field, clearing it, and filling it again with a different value on the DemoQA practice site.

Starting URL: https://demoqa.com/text-box

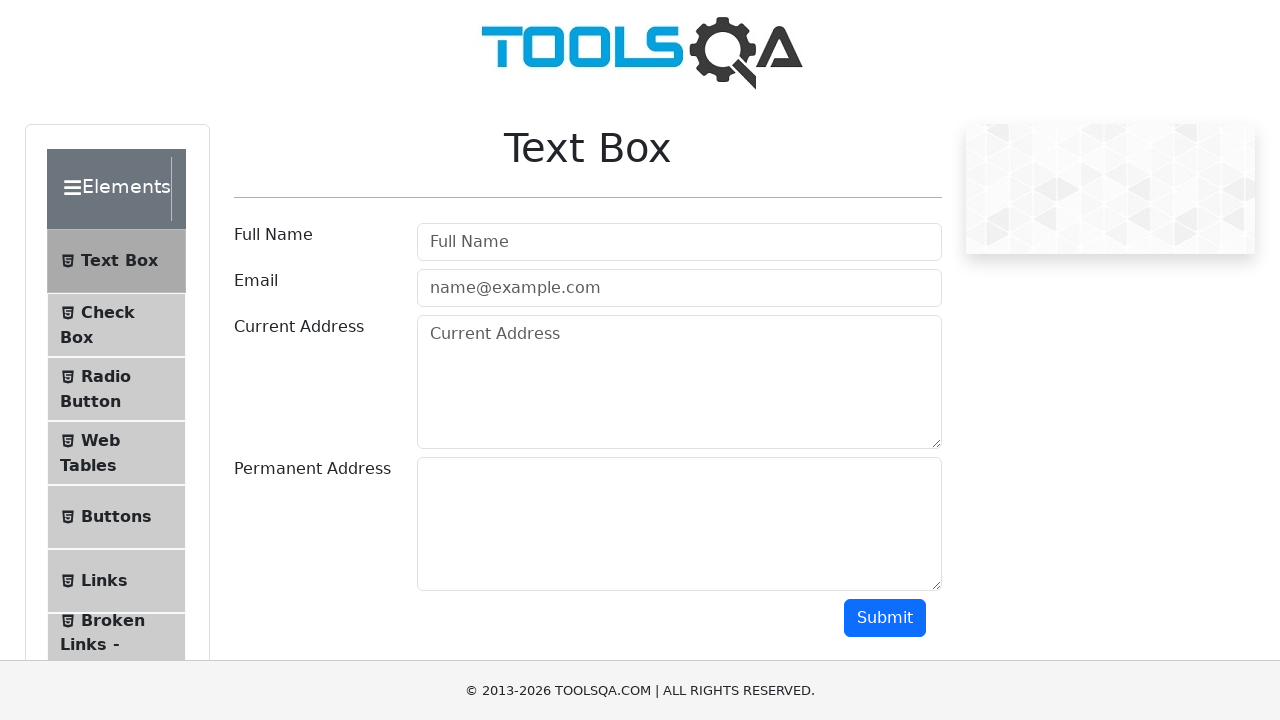

Filled username field with 'adfdgdgds' on #userName
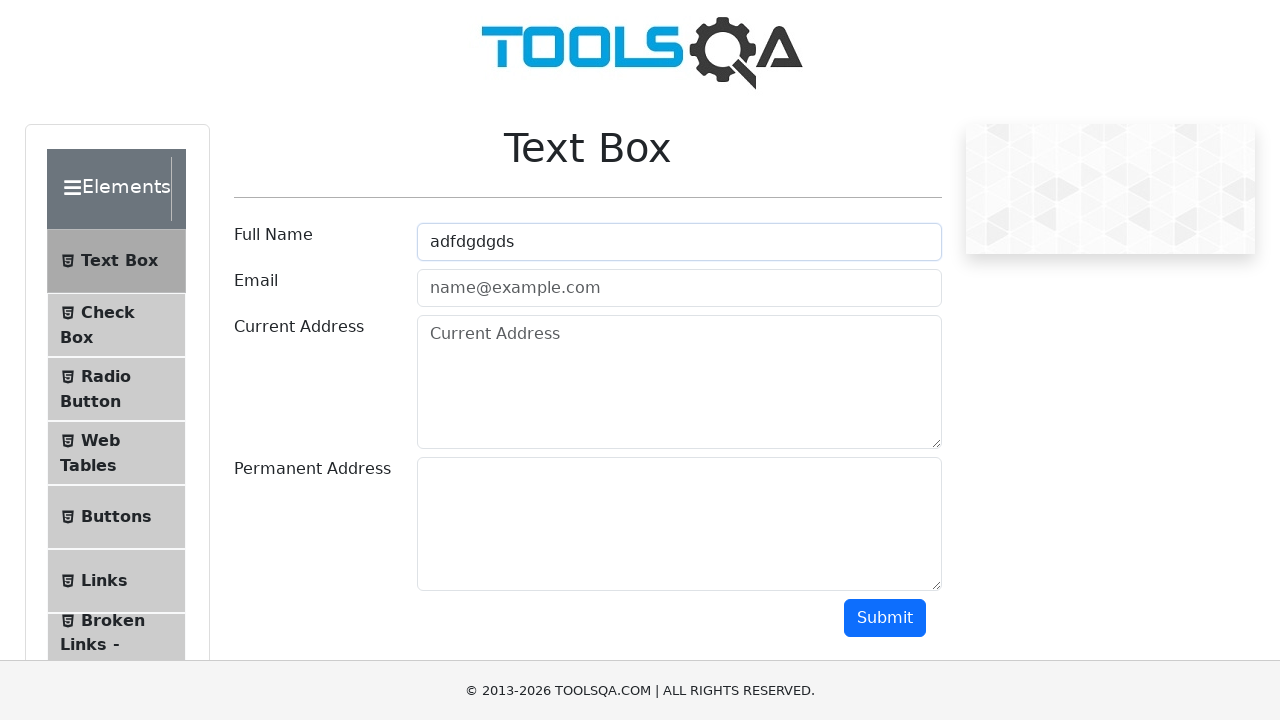

Cleared username field on #userName
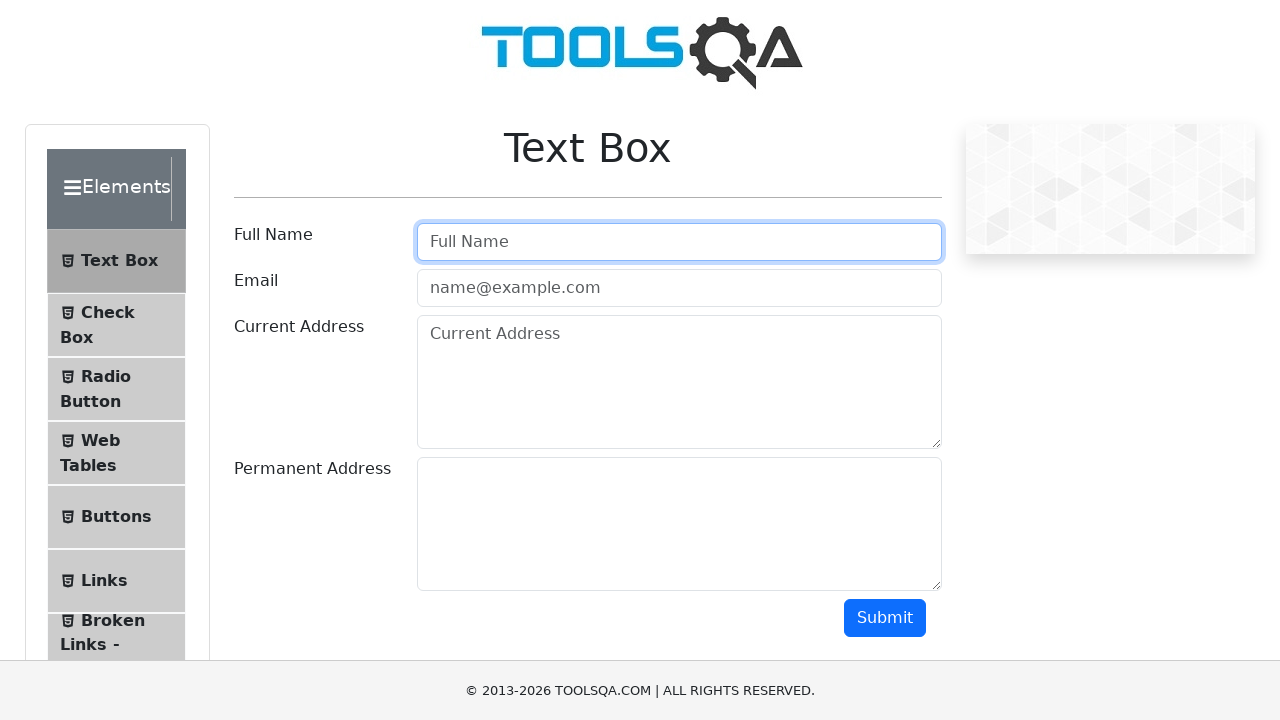

Filled username field with 'fire' on #userName
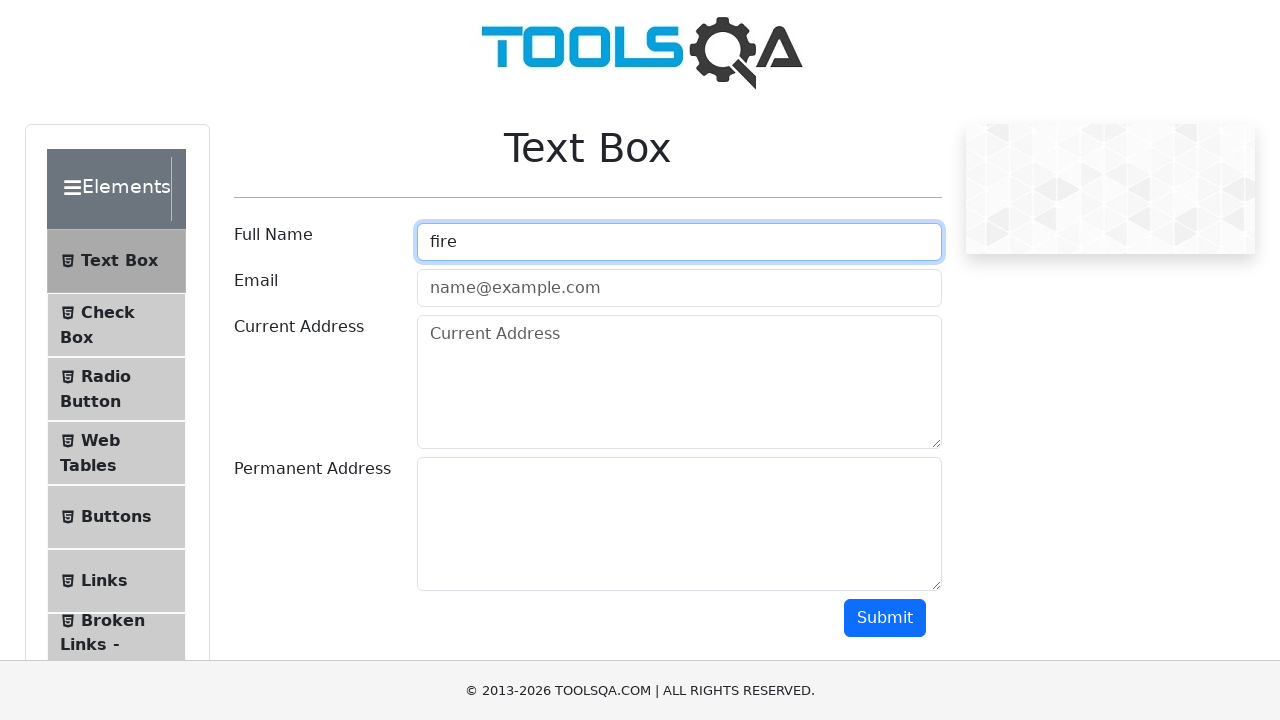

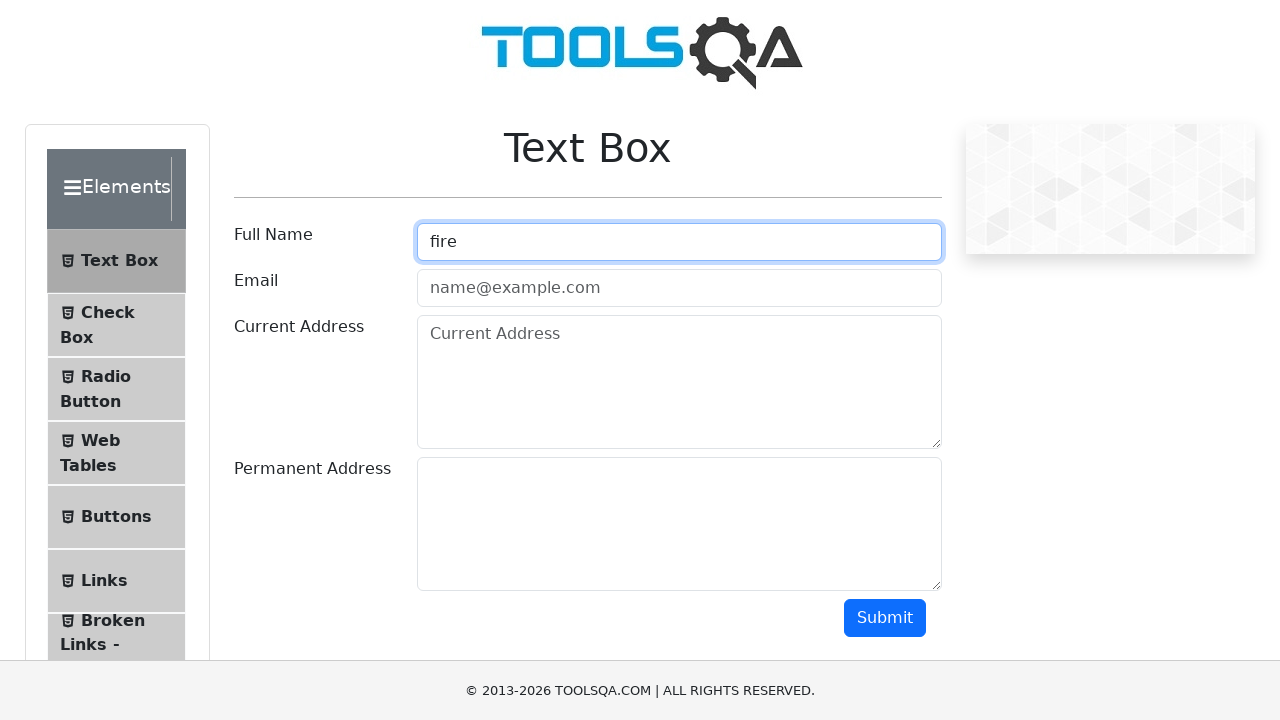